Navigates to bedsheets page and clicks on wishlist icon for first product, which redirects to login page

Starting URL: https://www.naaptol.com/

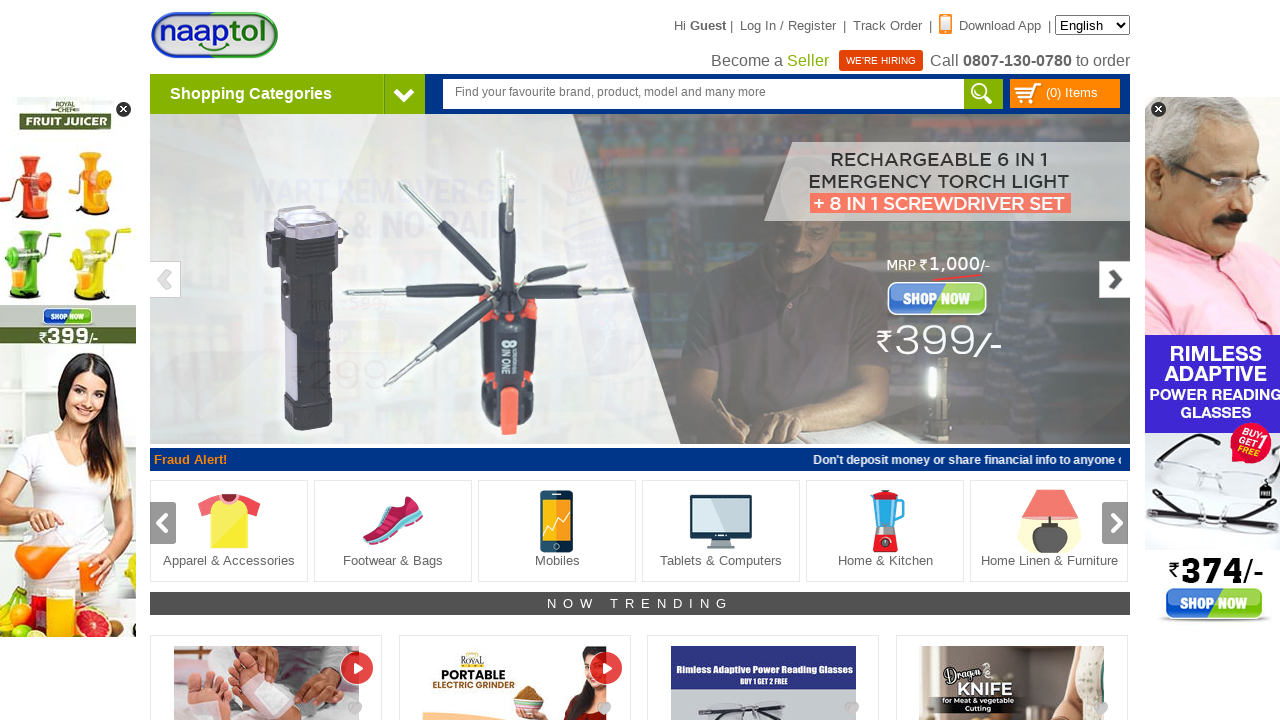

Hovered over Shopping Category at (288, 94) on xpath=//*[@class='cate_head']
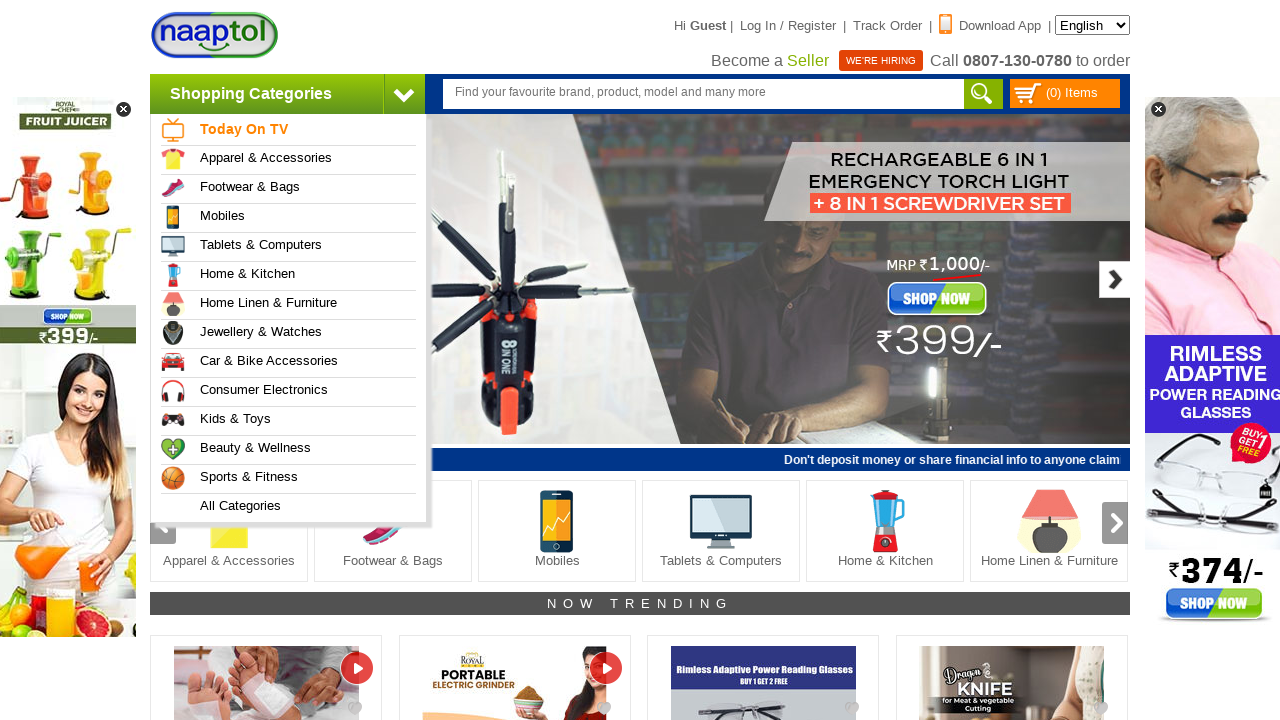

Hovered over Home and Furniture tab at (173, 304) on (//*[@class='catIconMenu homeDecor'])[1]
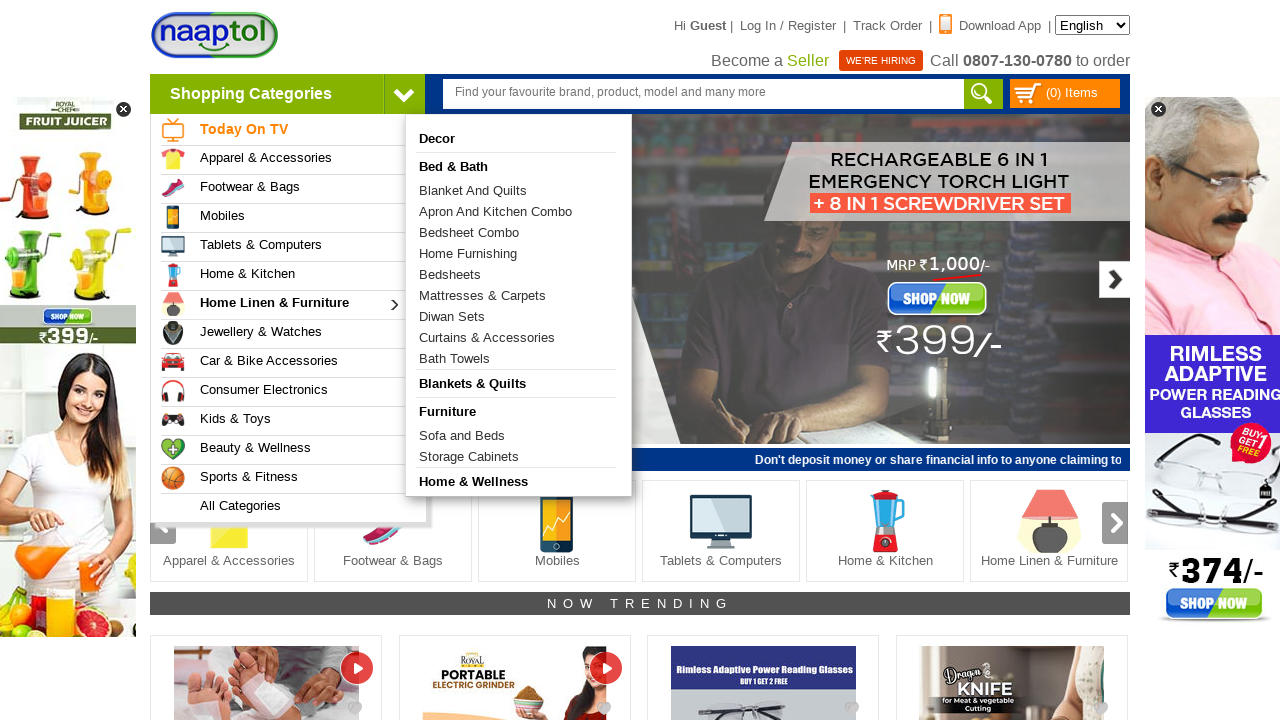

Clicked on Bedsheets link to navigate to bedsheets page at (516, 274) on text=Bedsheets
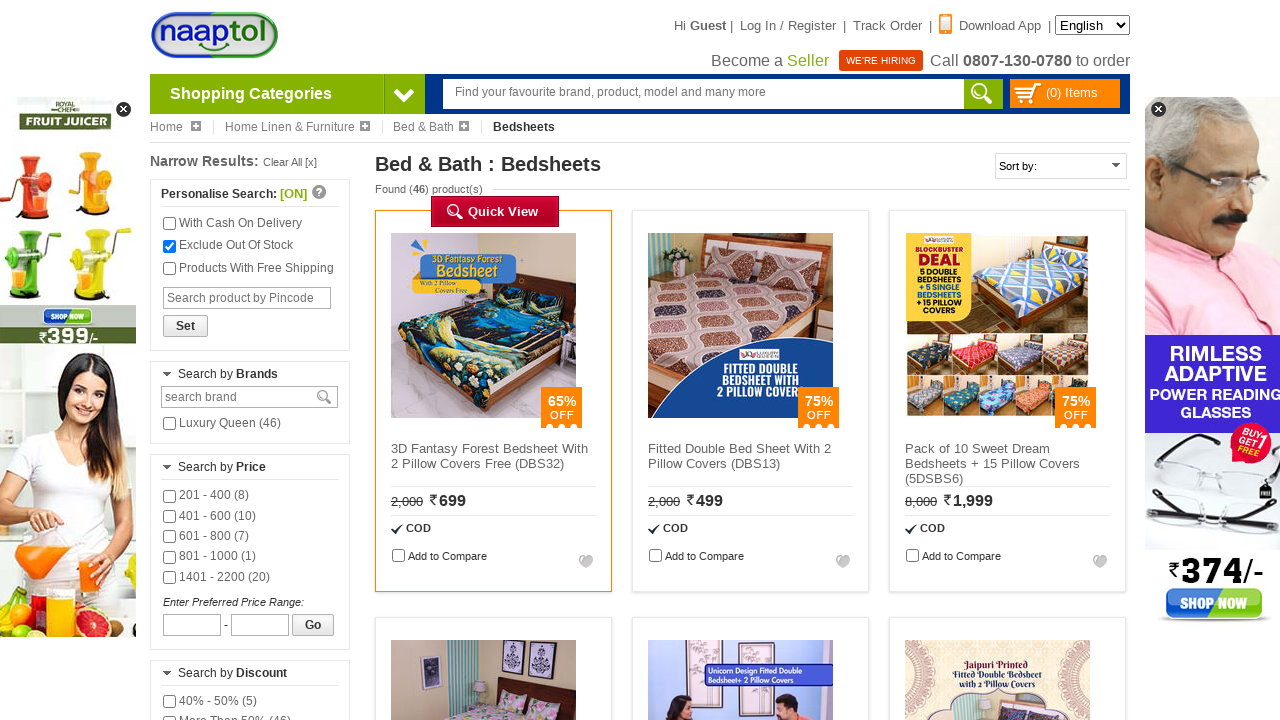

Clicked on wishlist icon for first product at (586, 559) on (//*[@class='wish2'])[1]
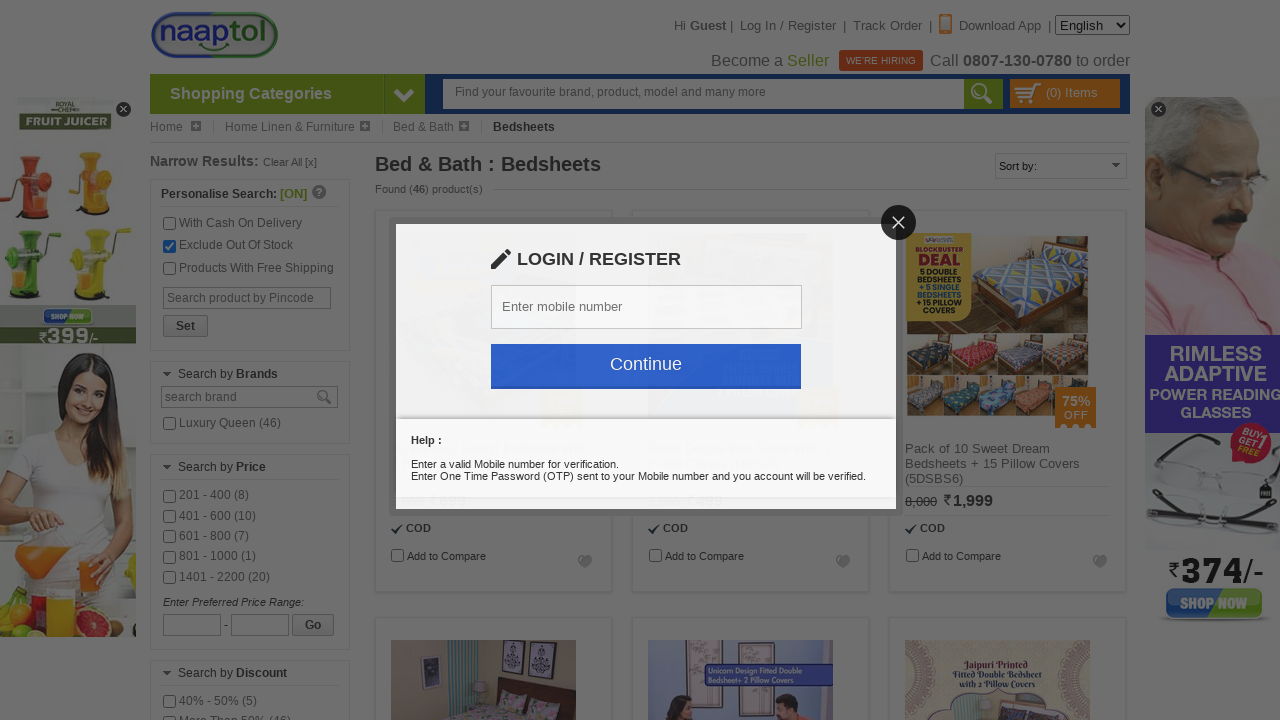

Login page appeared with heading element loaded
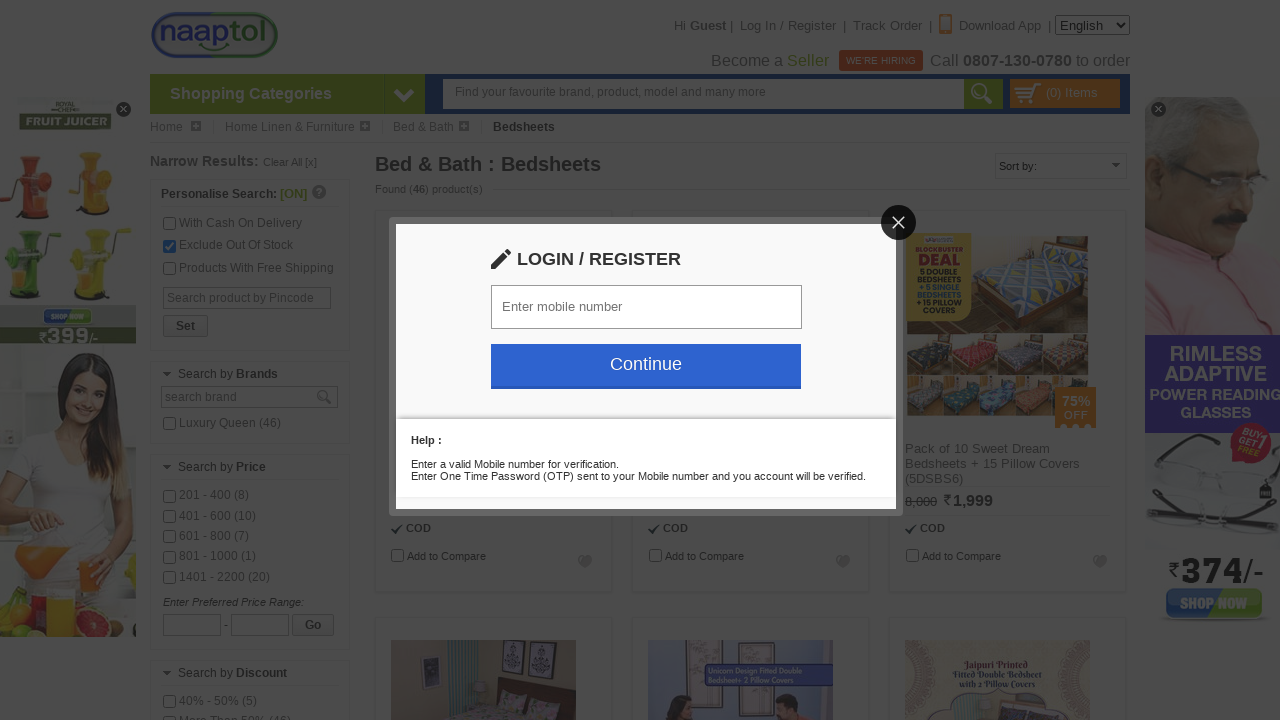

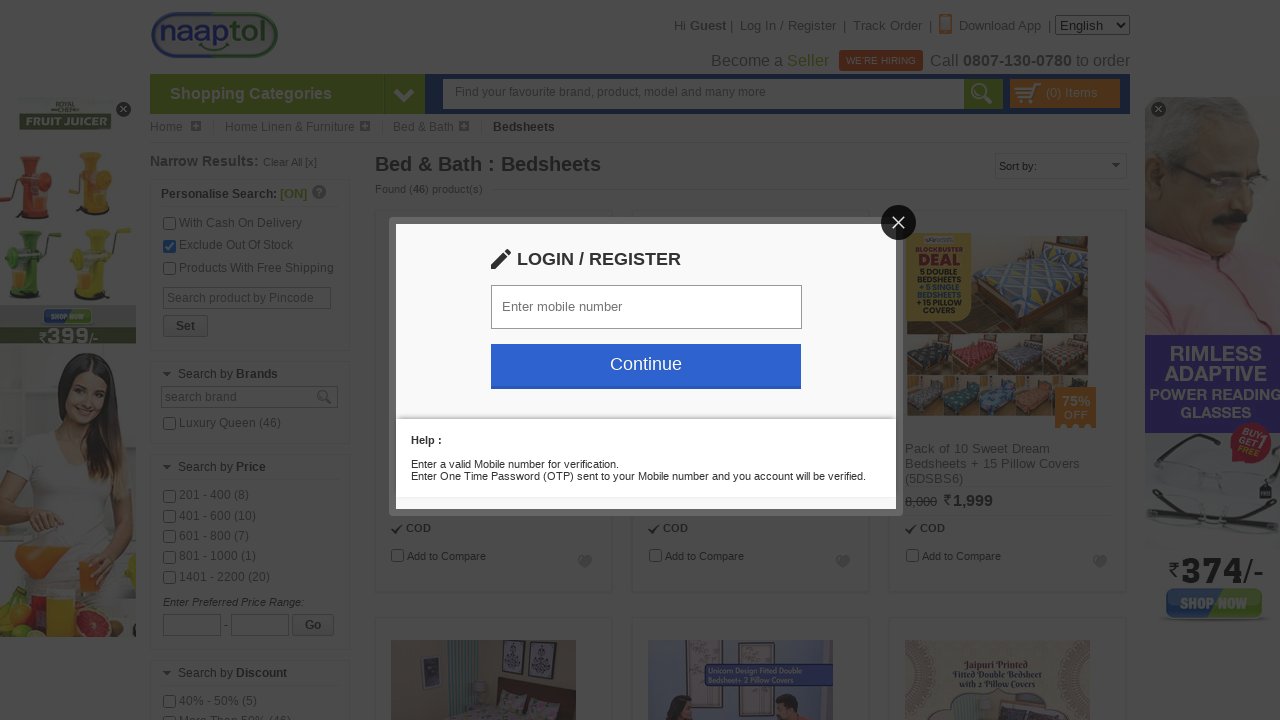